Tests that the complete all checkbox state updates correctly when individual items are completed or cleared

Starting URL: https://demo.playwright.dev/todomvc

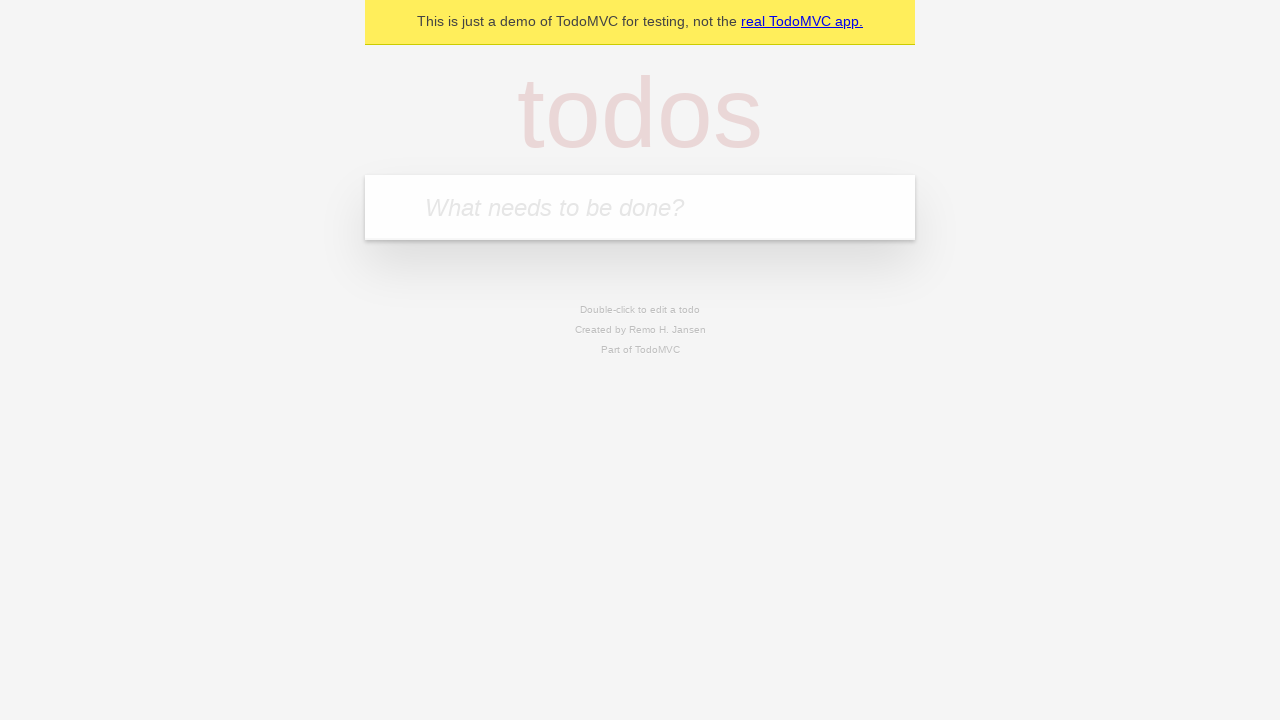

Filled todo input with 'buy some cheese' on internal:attr=[placeholder="What needs to be done?"i]
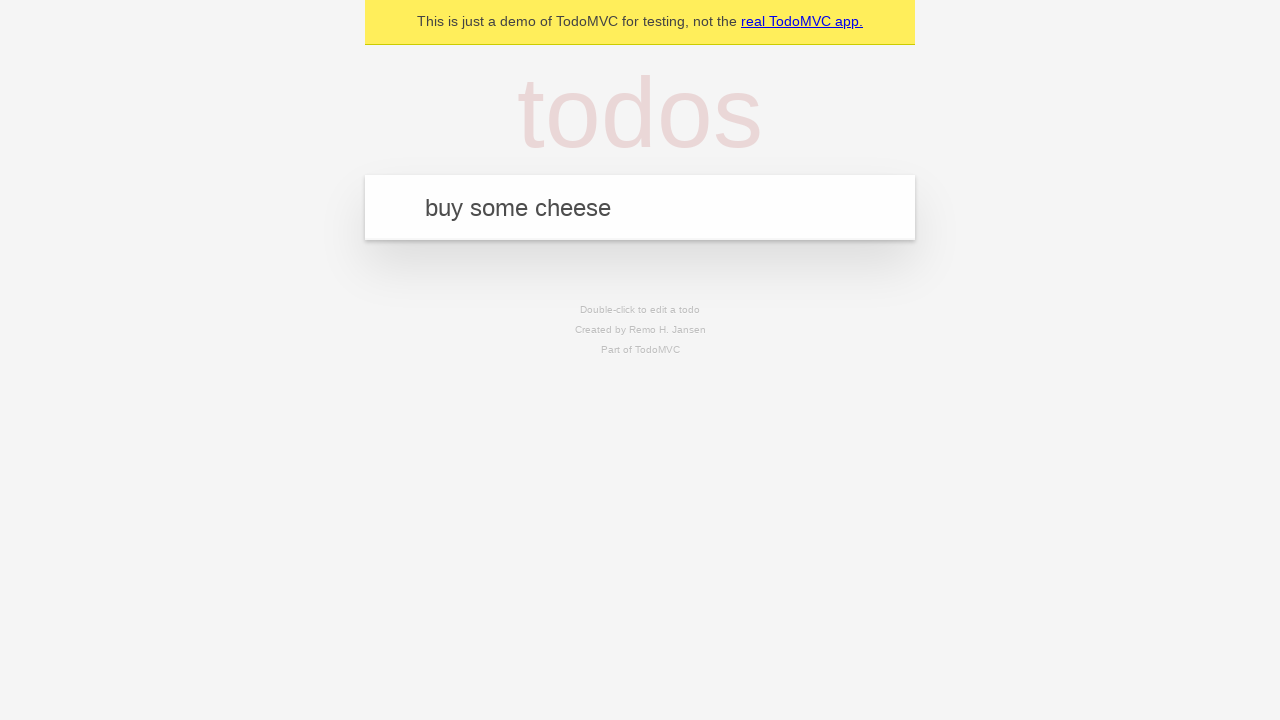

Pressed Enter to add todo 'buy some cheese' on internal:attr=[placeholder="What needs to be done?"i]
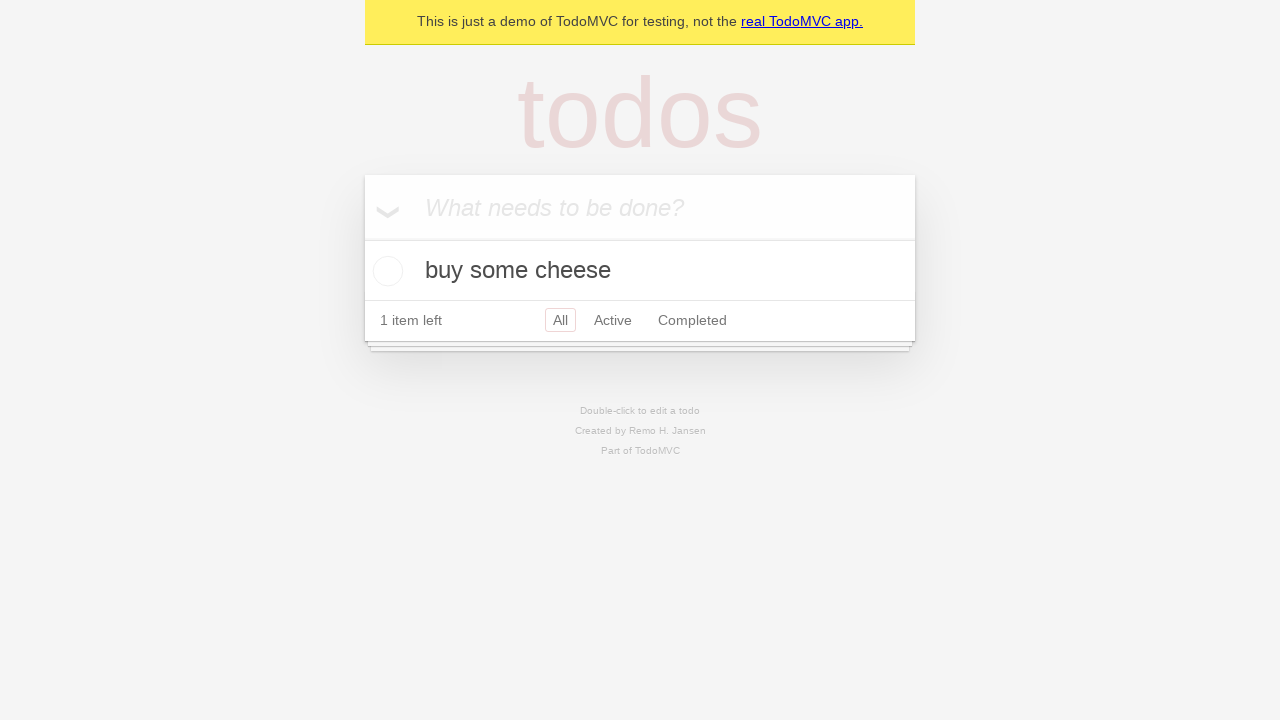

Filled todo input with 'feed the cat' on internal:attr=[placeholder="What needs to be done?"i]
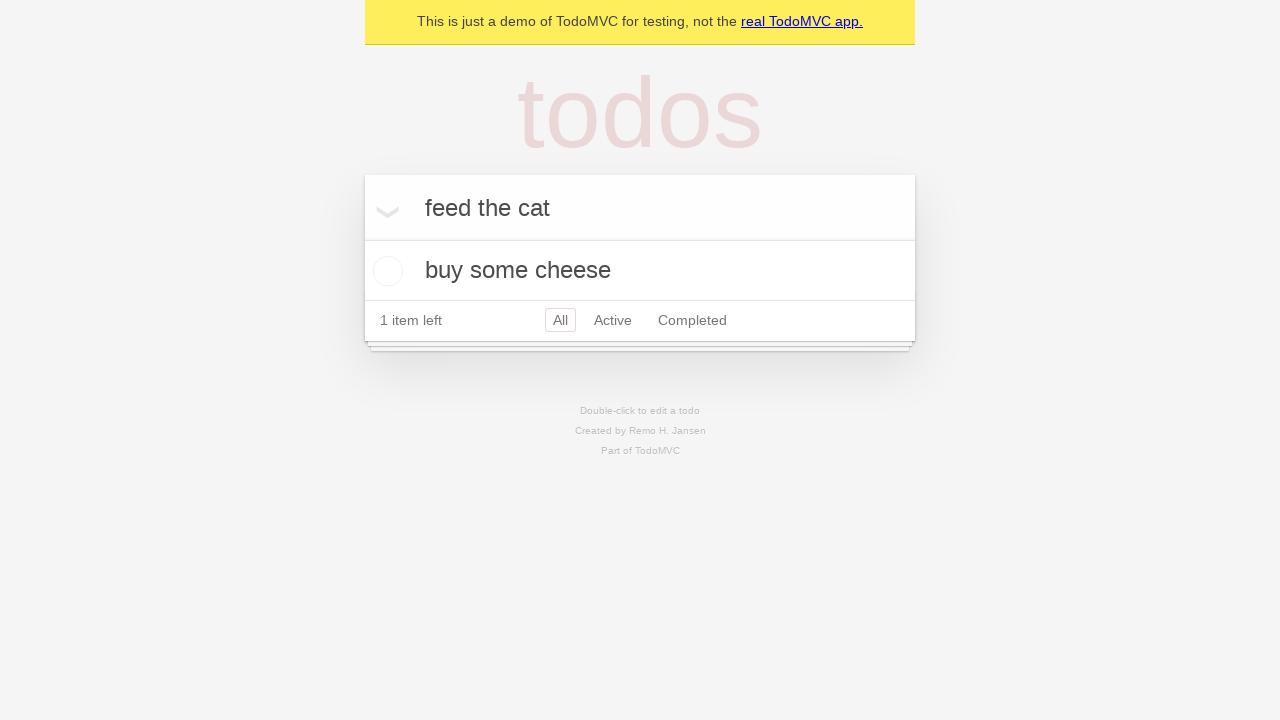

Pressed Enter to add todo 'feed the cat' on internal:attr=[placeholder="What needs to be done?"i]
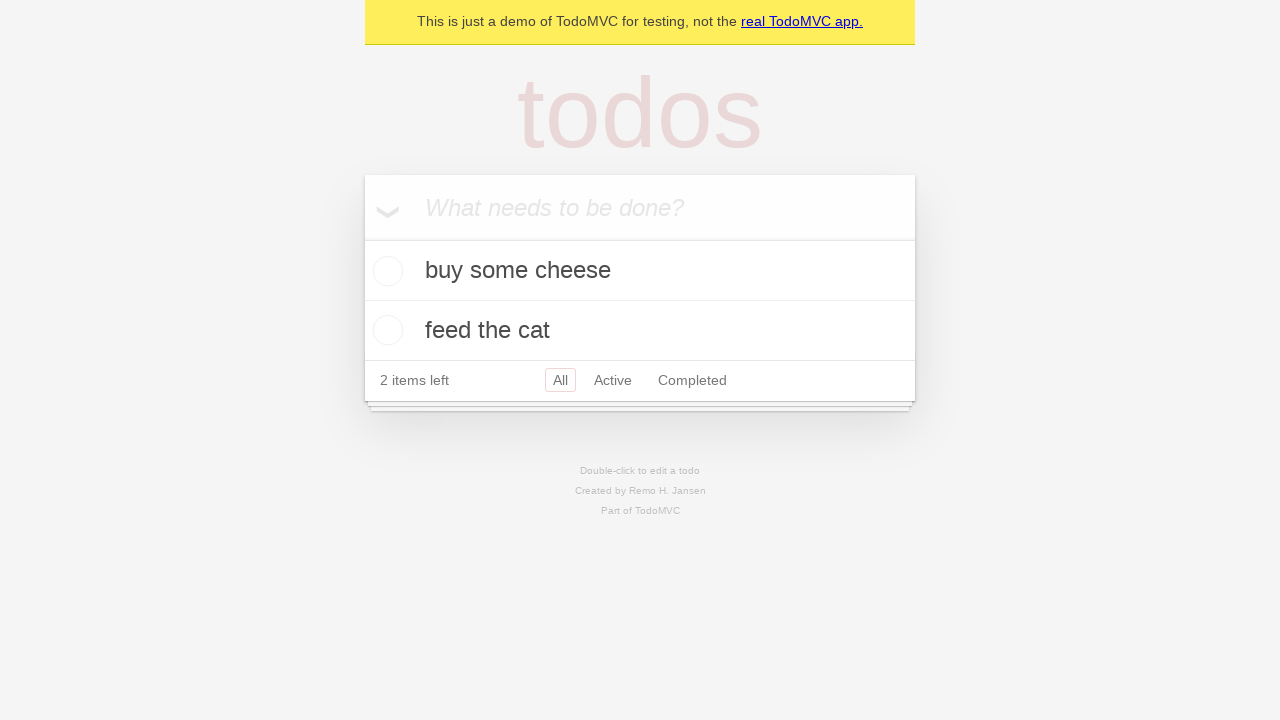

Filled todo input with 'book a doctors appointment' on internal:attr=[placeholder="What needs to be done?"i]
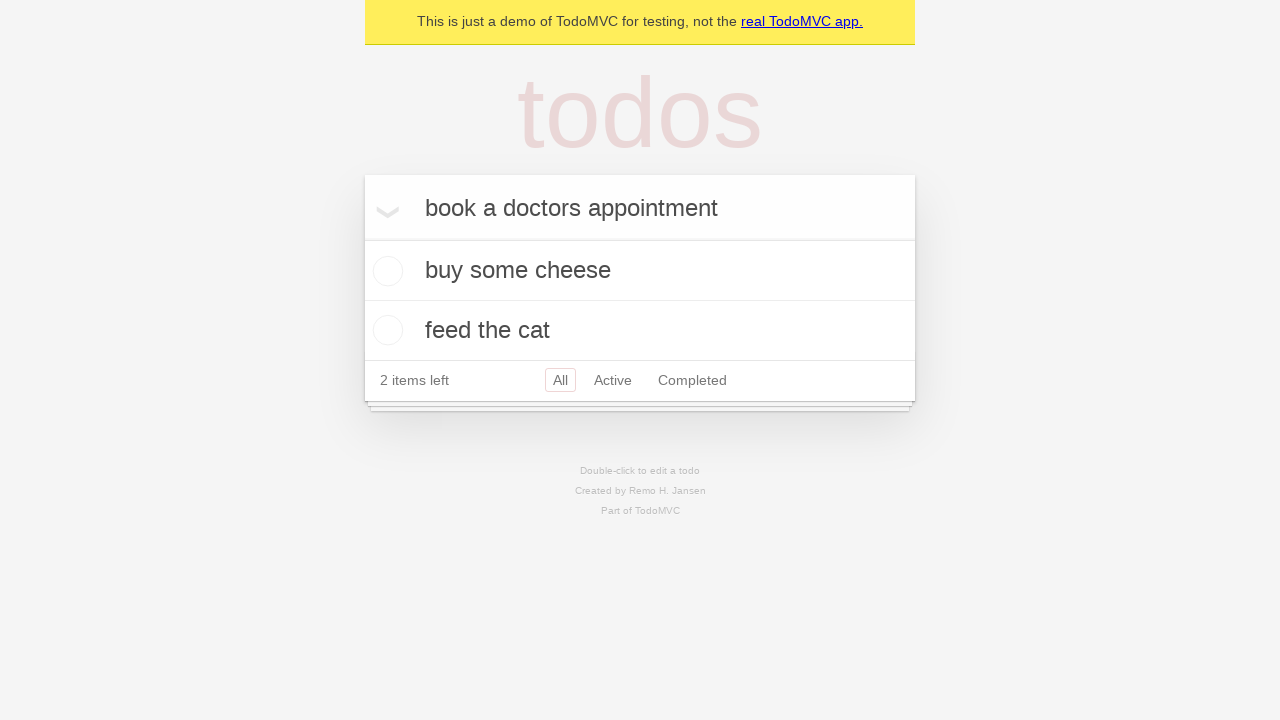

Pressed Enter to add todo 'book a doctors appointment' on internal:attr=[placeholder="What needs to be done?"i]
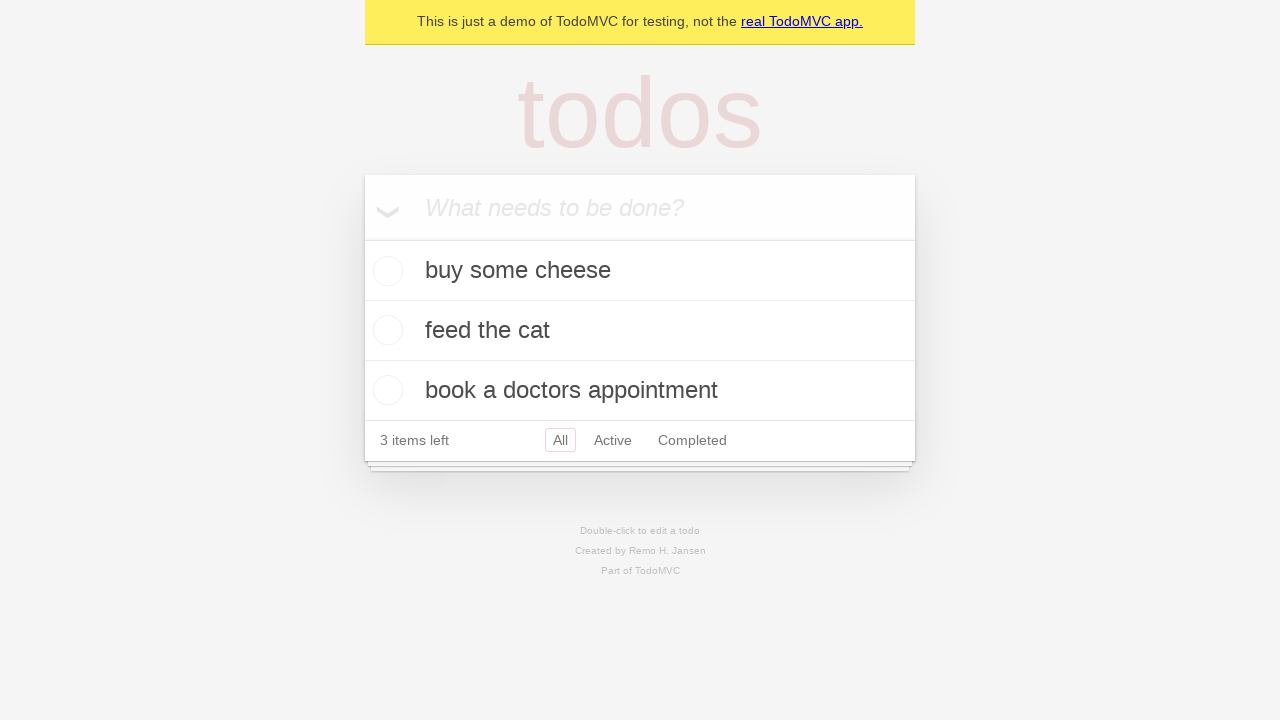

Waited for all 3 todo items to be added
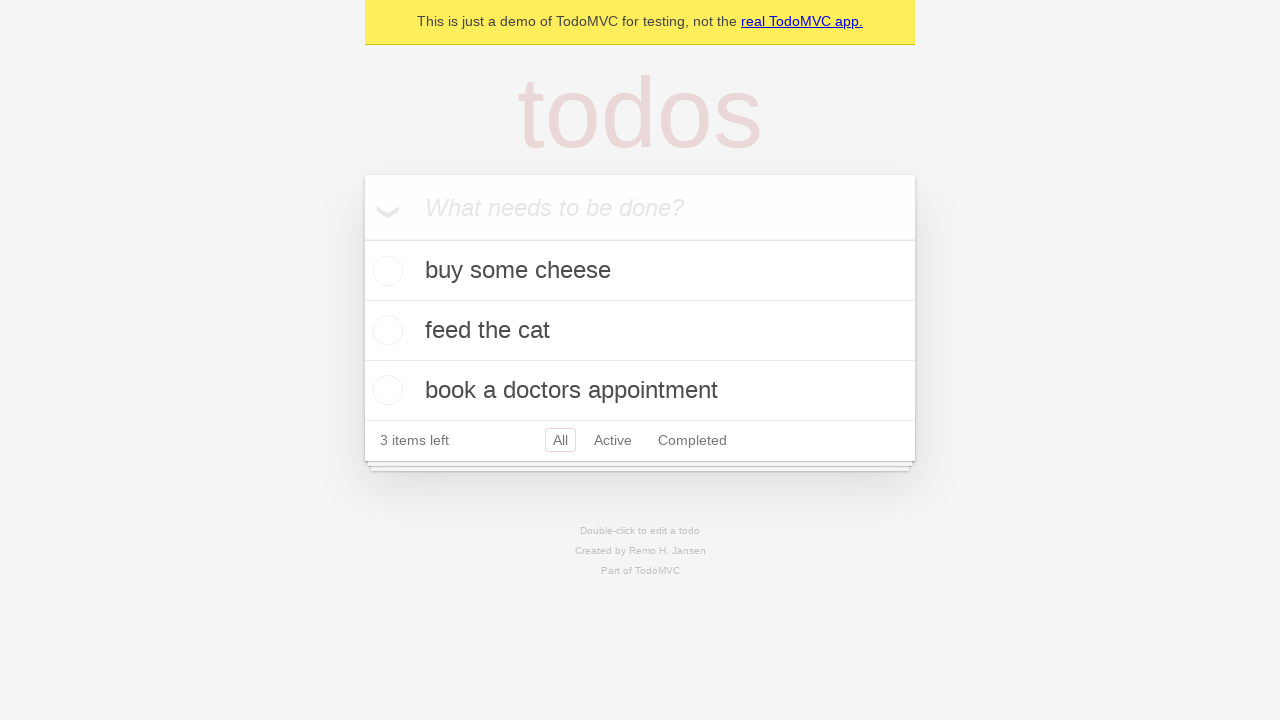

Clicked 'Mark all as complete' checkbox at (362, 238) on internal:label="Mark all as complete"i
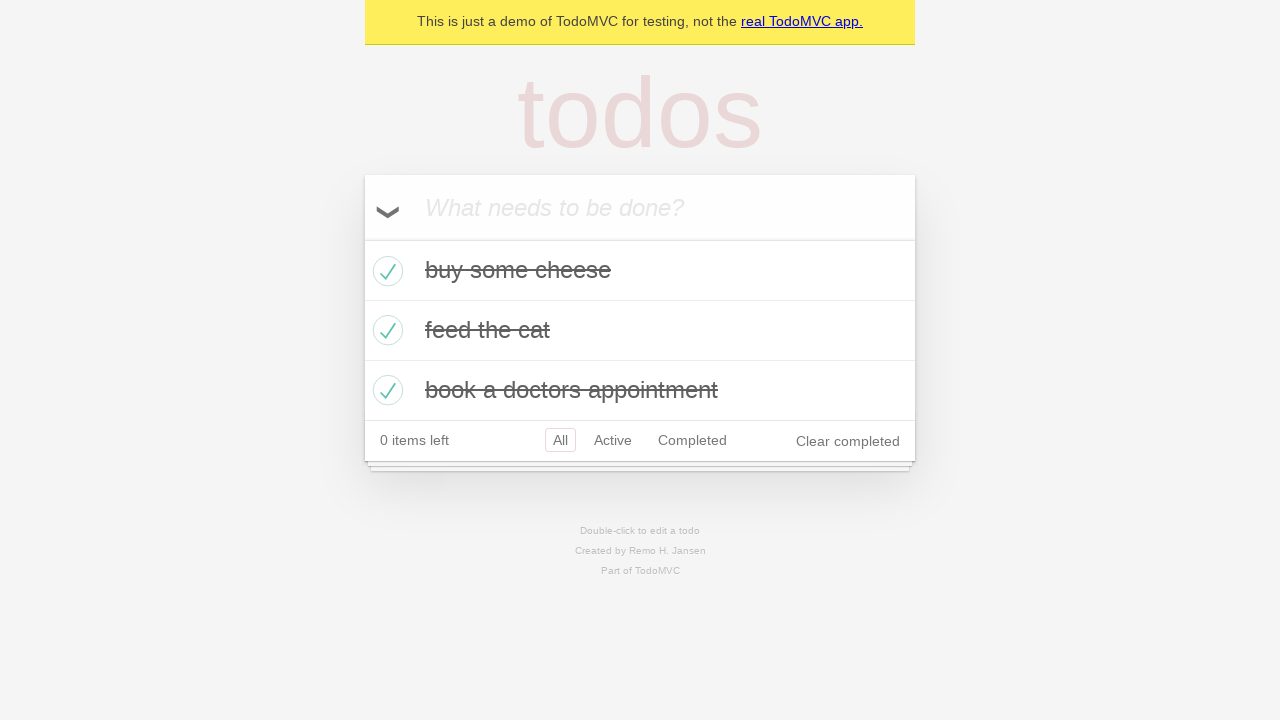

Unchecked the first todo item at (385, 271) on internal:testid=[data-testid="todo-item"s] >> nth=0 >> internal:role=checkbox
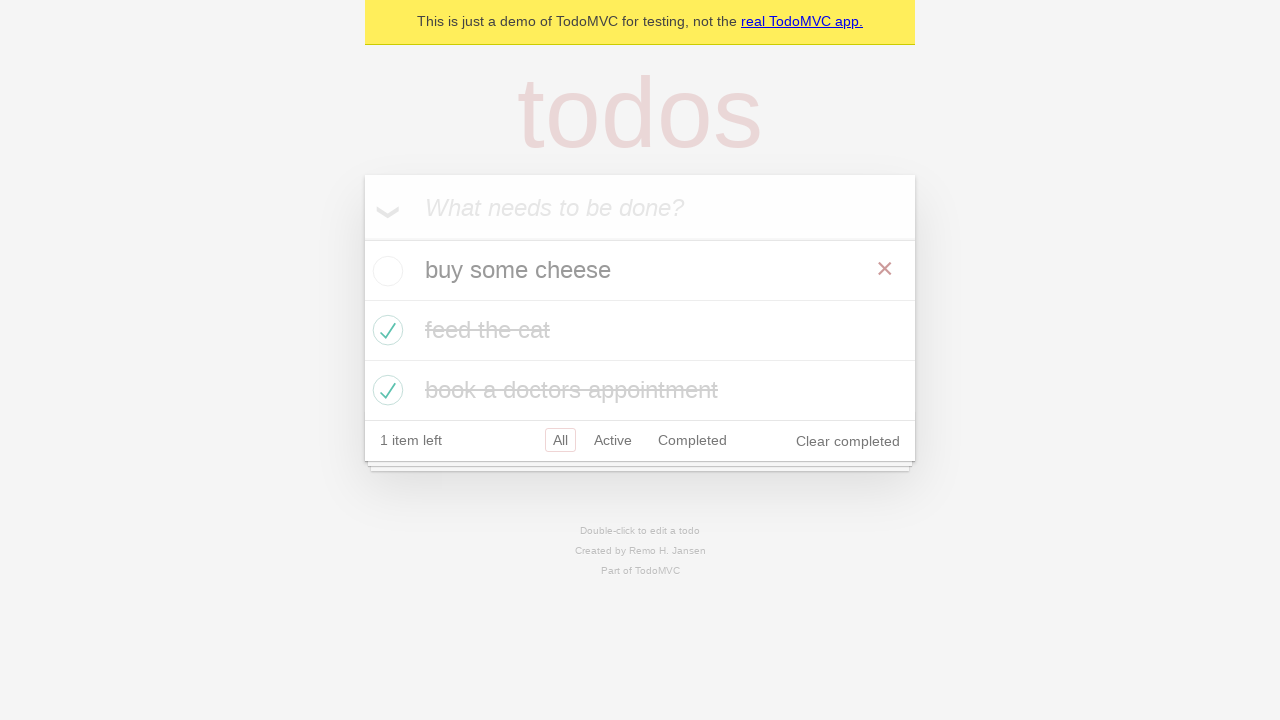

Checked the first todo item again at (385, 271) on internal:testid=[data-testid="todo-item"s] >> nth=0 >> internal:role=checkbox
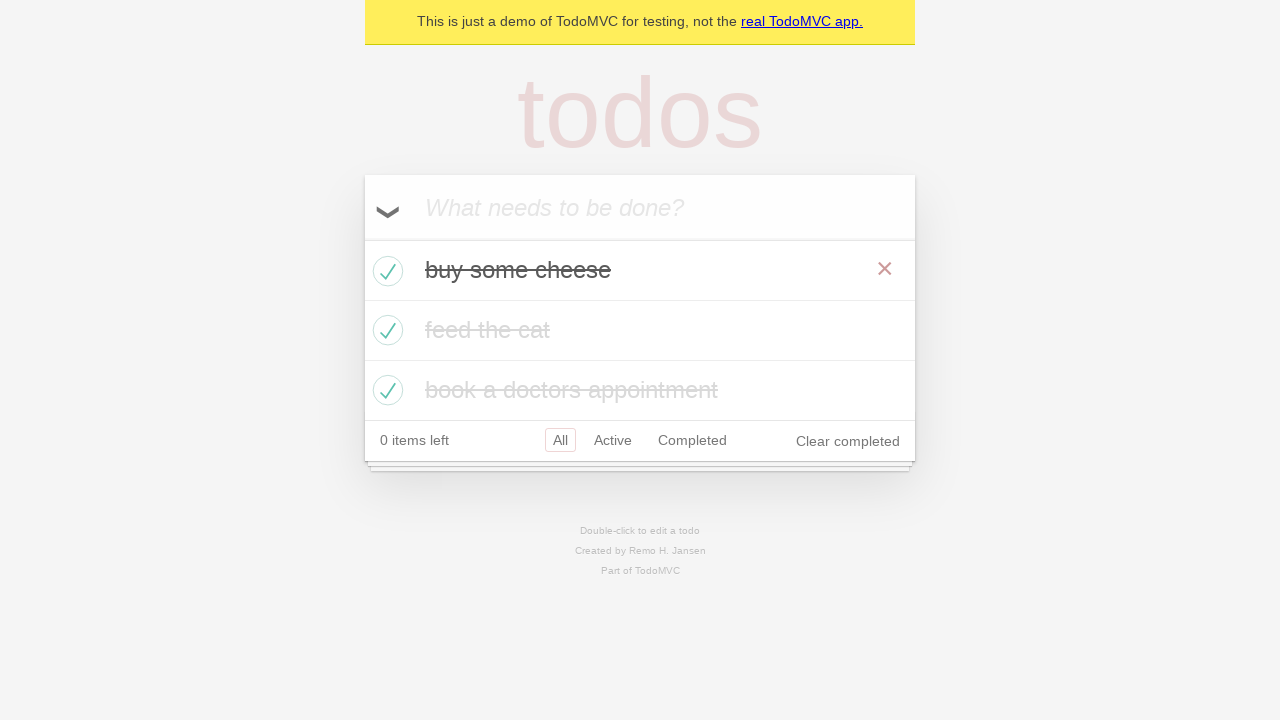

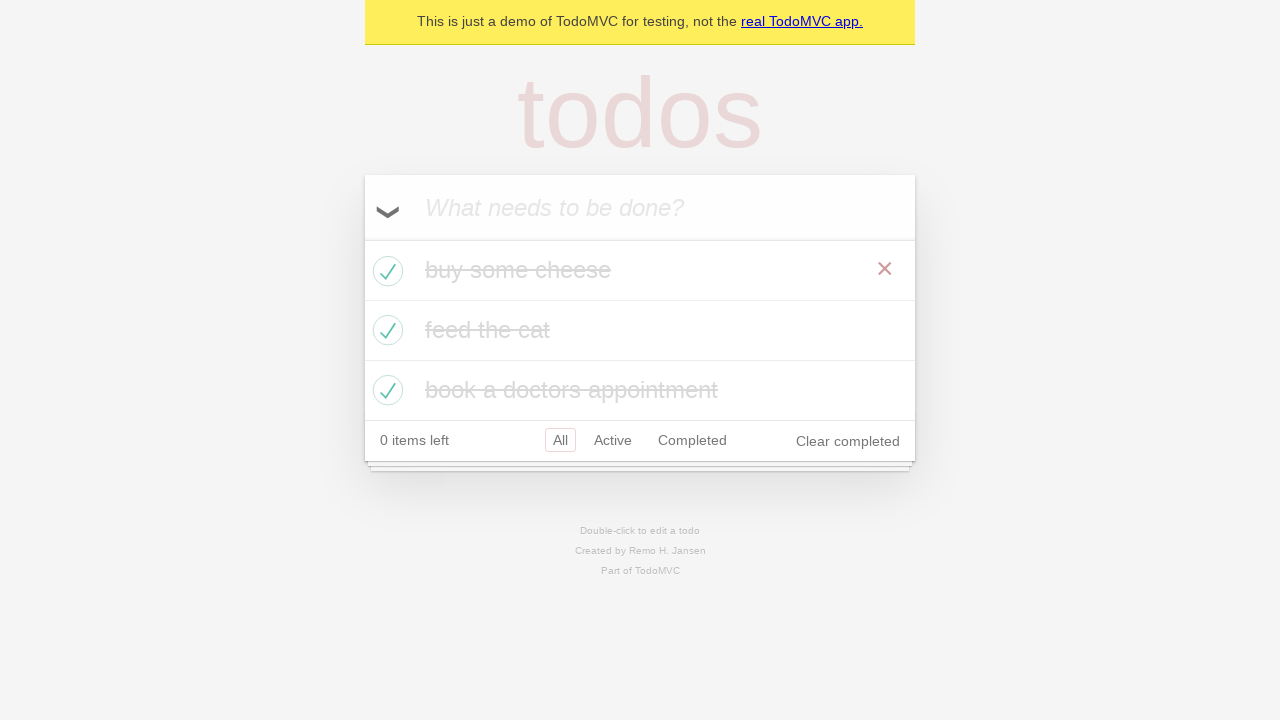